Tests browser window and tab handling by opening new tabs/windows, switching between them, extracting text content, and closing them

Starting URL: https://demoqa.com/browser-windows

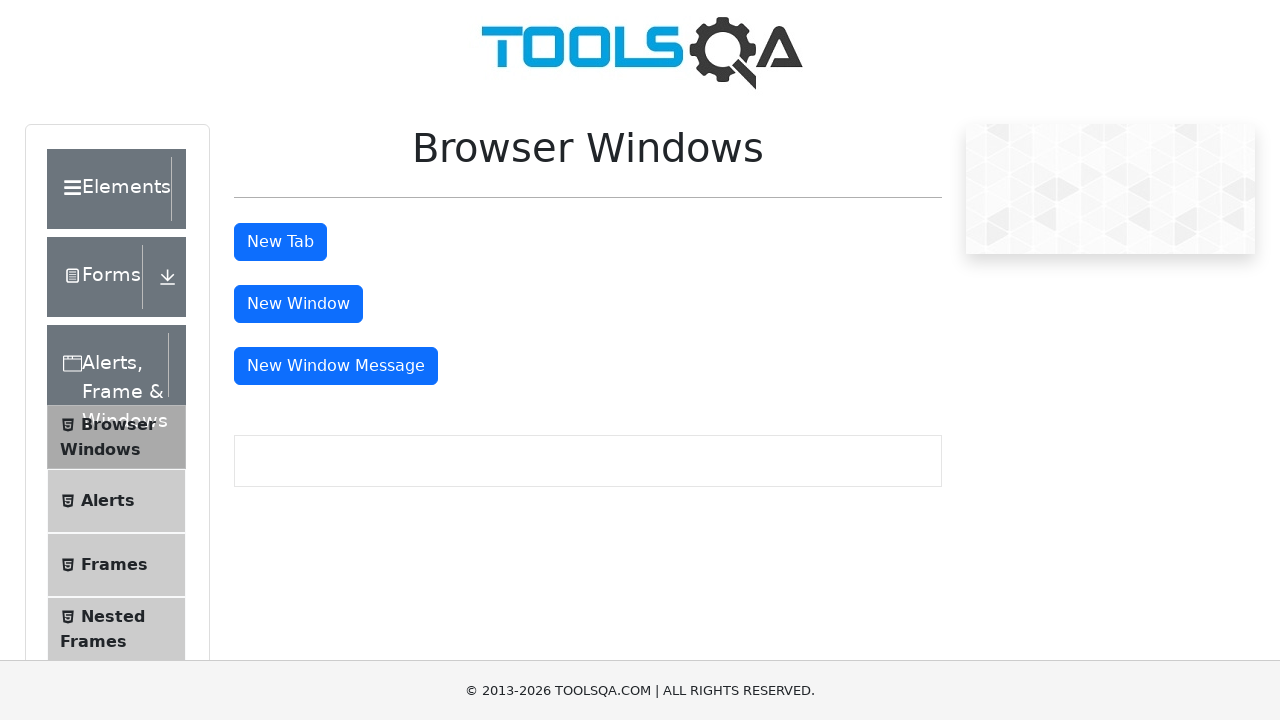

Clicked button to open new tab at (280, 242) on #tabButton
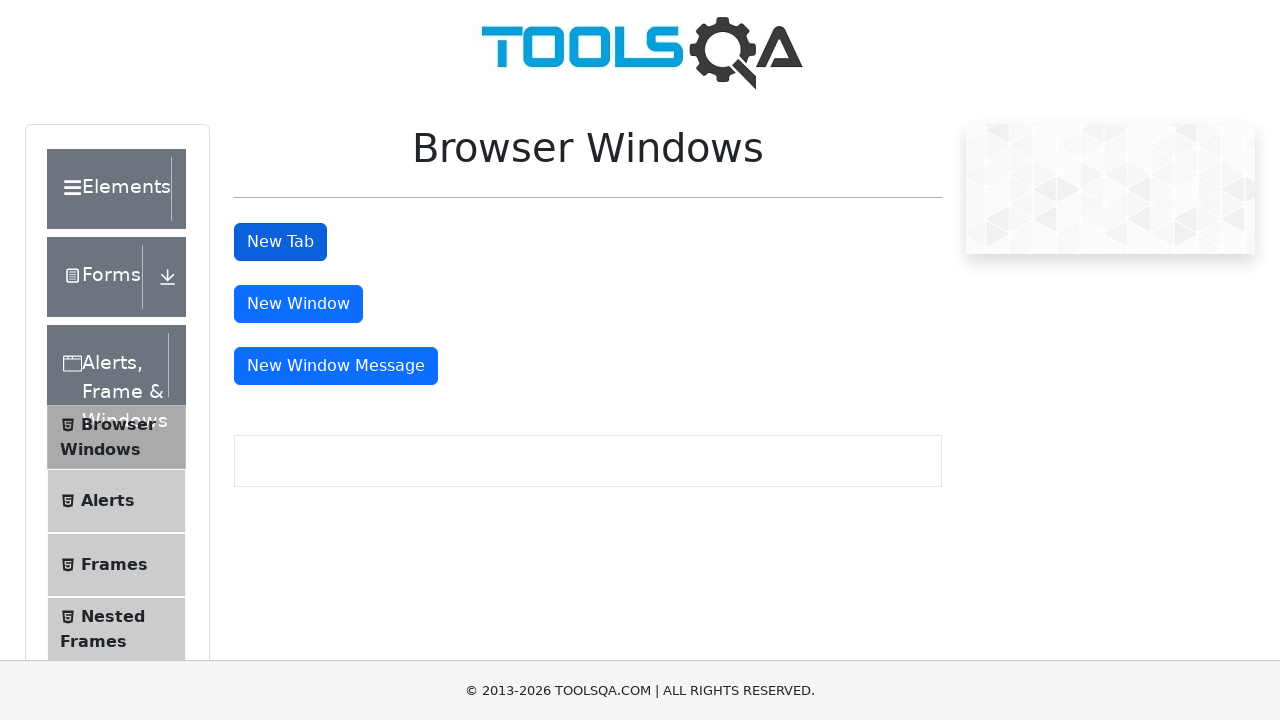

New tab opened and captured at (280, 242) on #tabButton
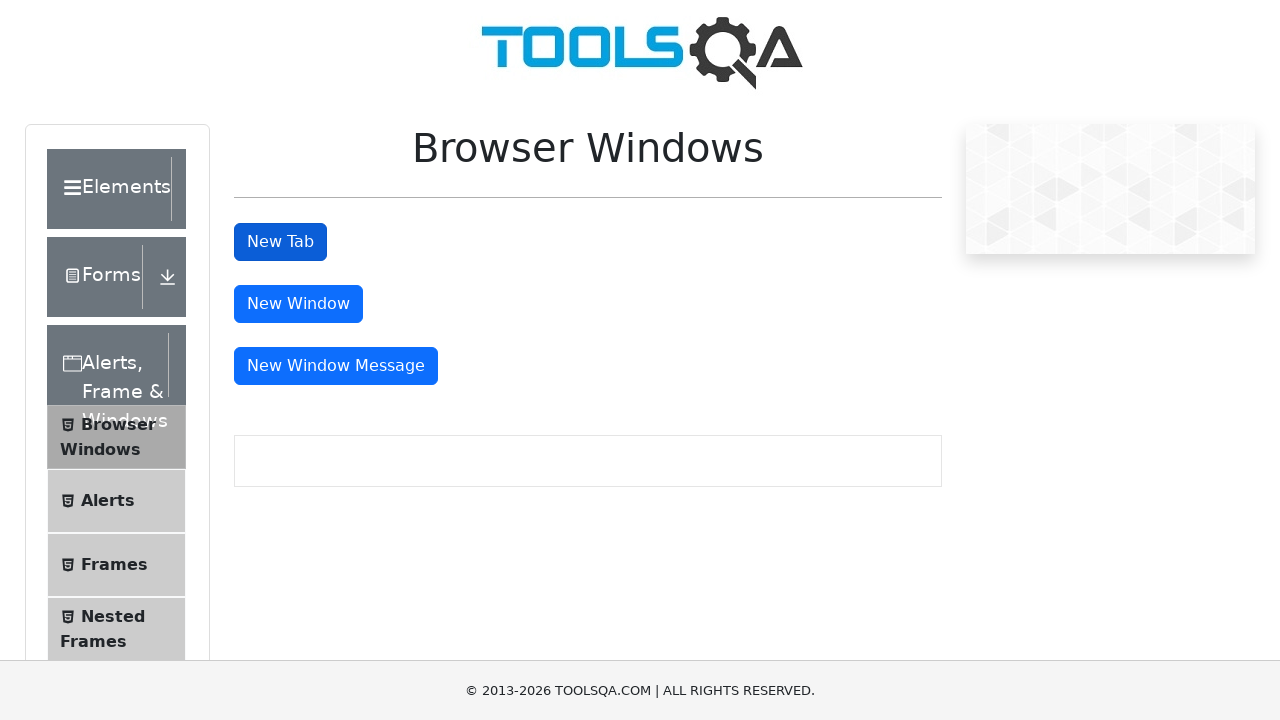

Waited for sample heading element in new tab
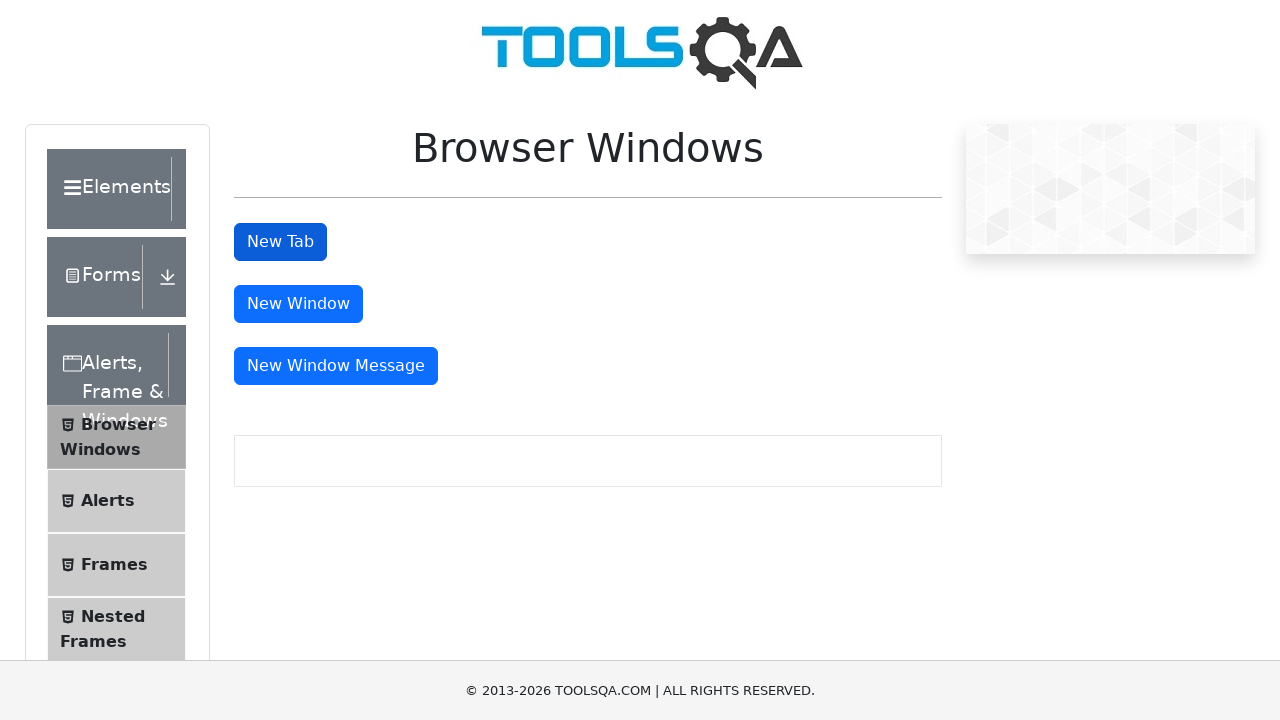

Extracted text from new tab: 'This is a sample page'
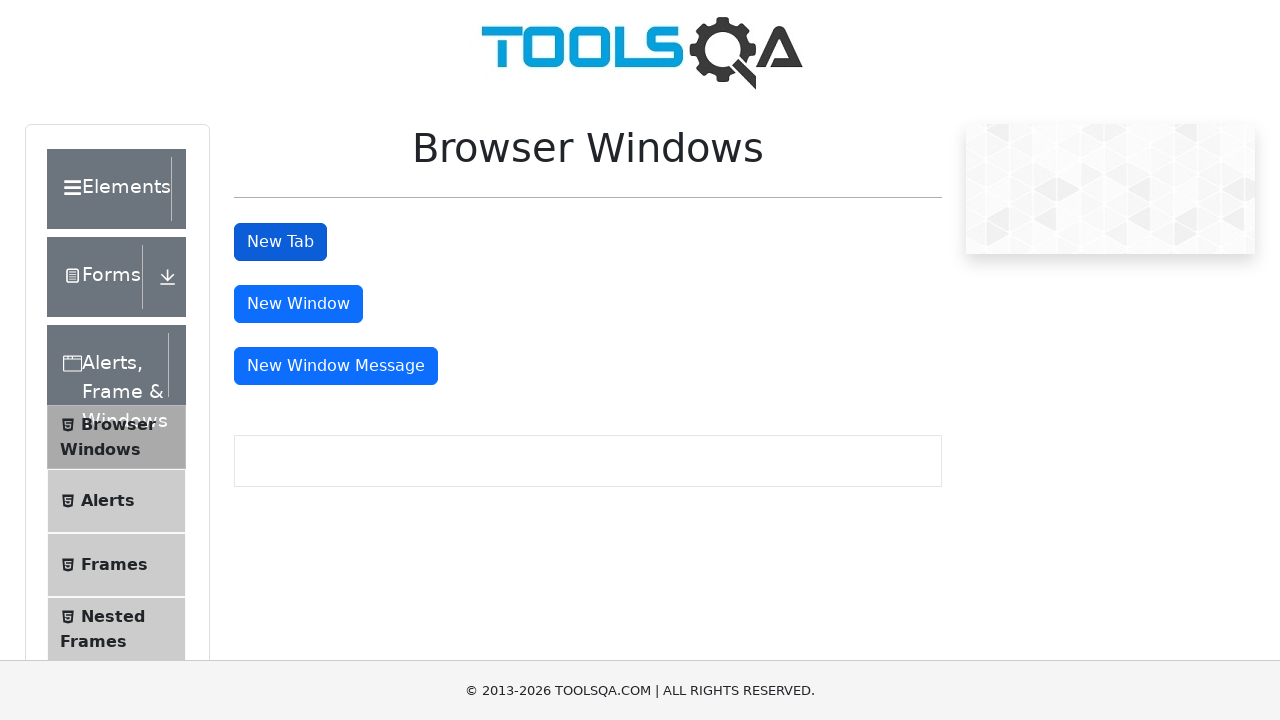

Closed the new tab
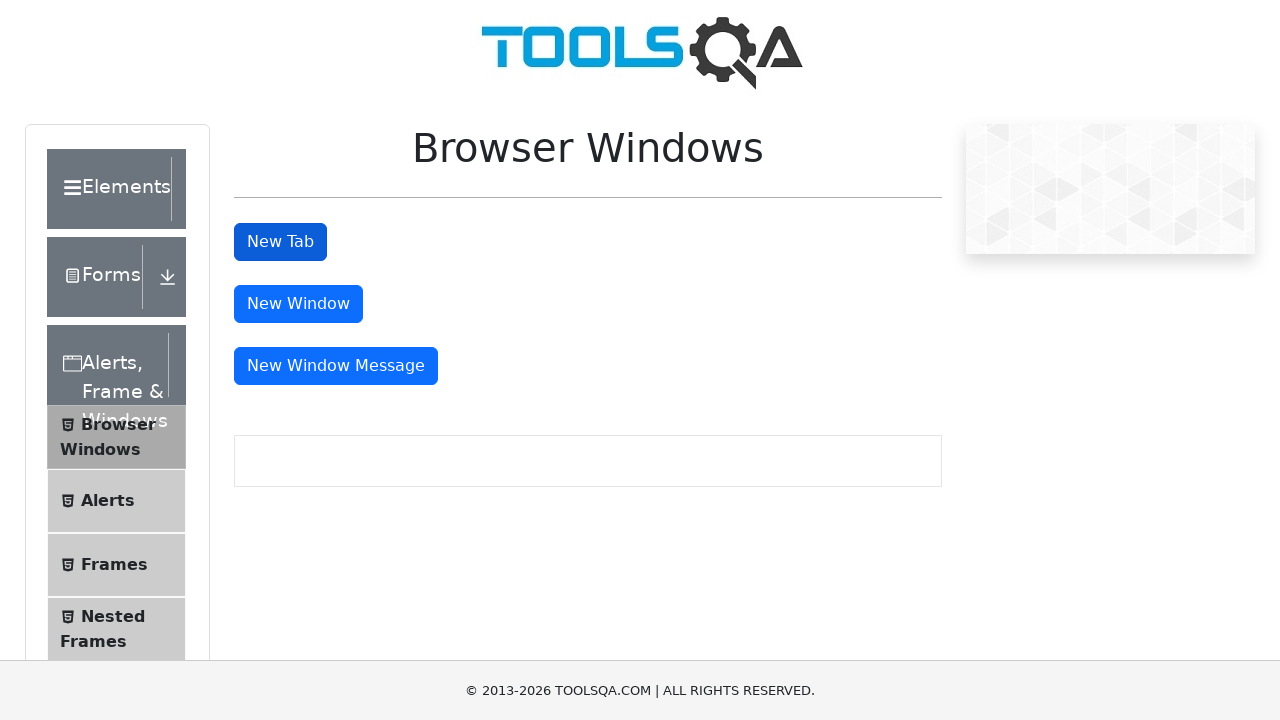

New window opened and captured at (298, 304) on #windowButton
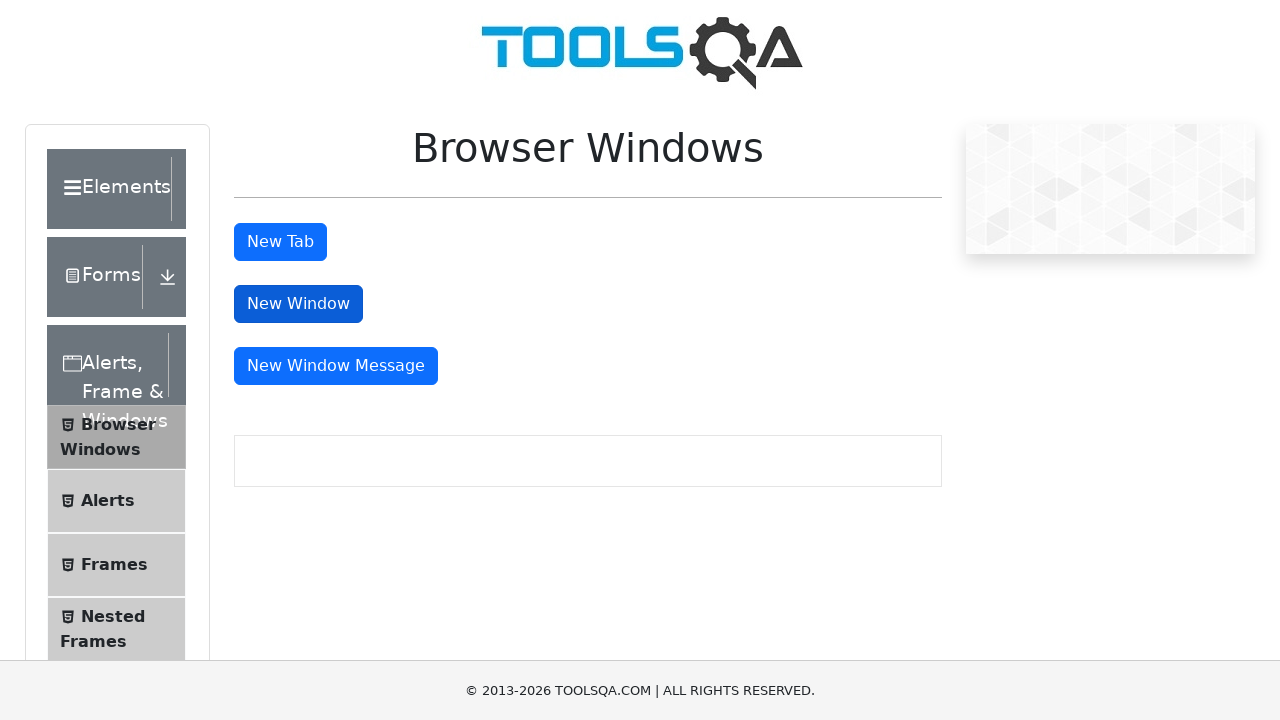

Waited for sample heading element in new window
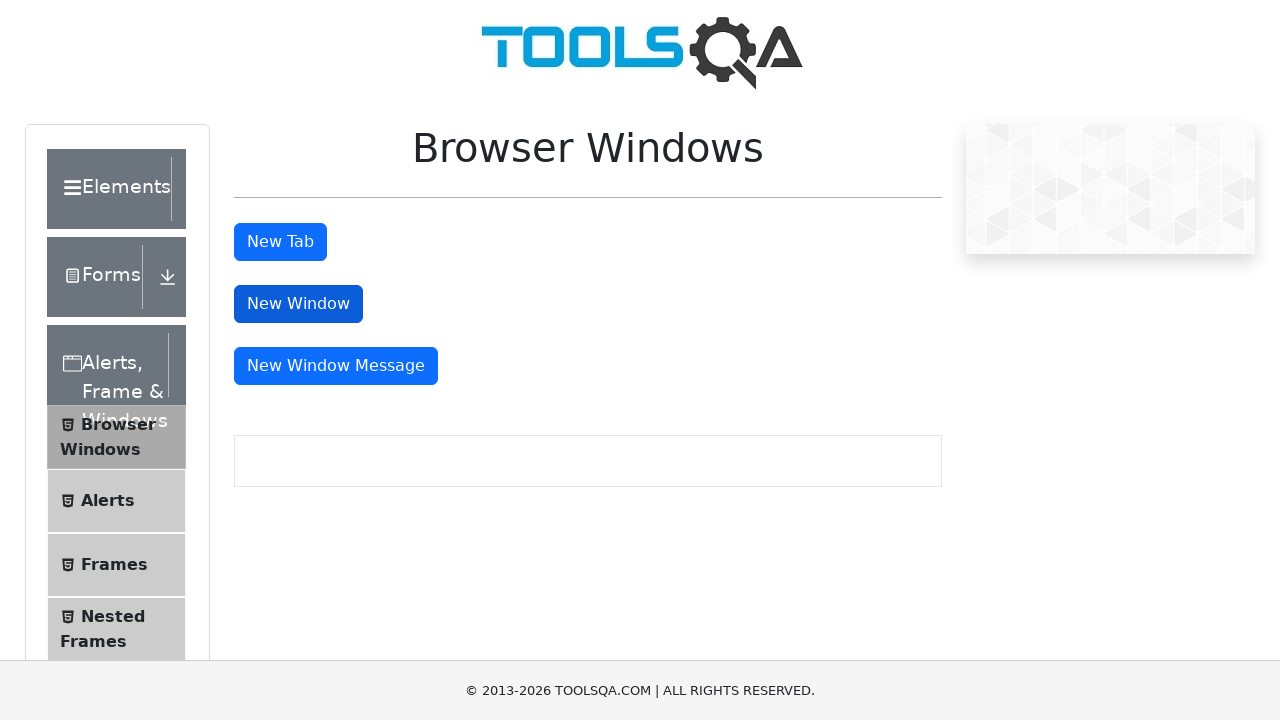

Extracted text from new window: 'This is a sample page'
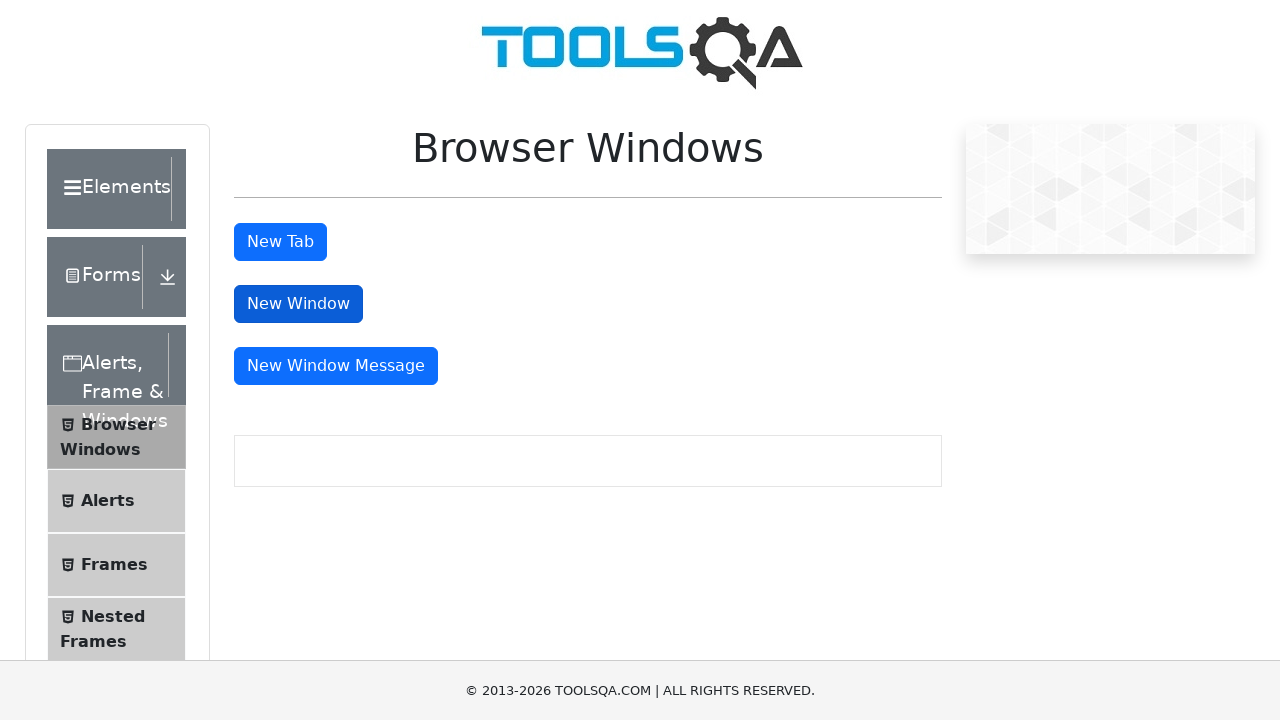

Closed the new window
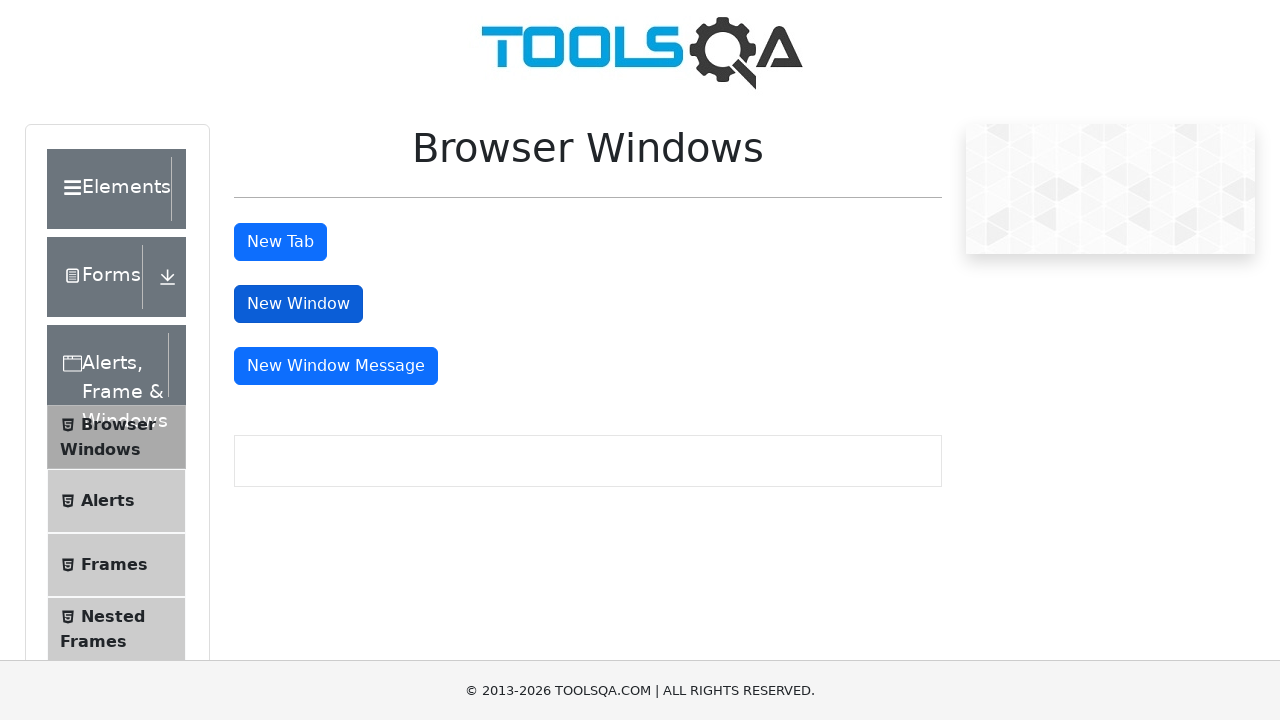

Message window opened and captured at (336, 366) on #messageWindowButton
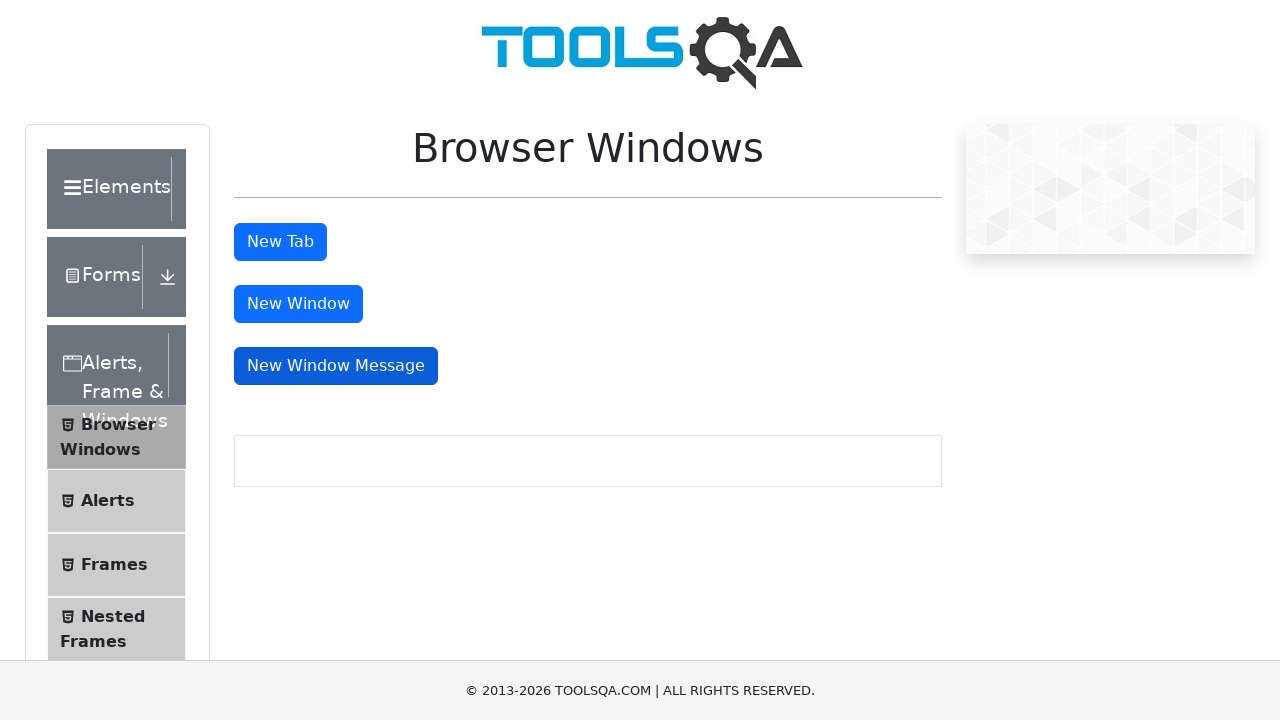

Closed the message window
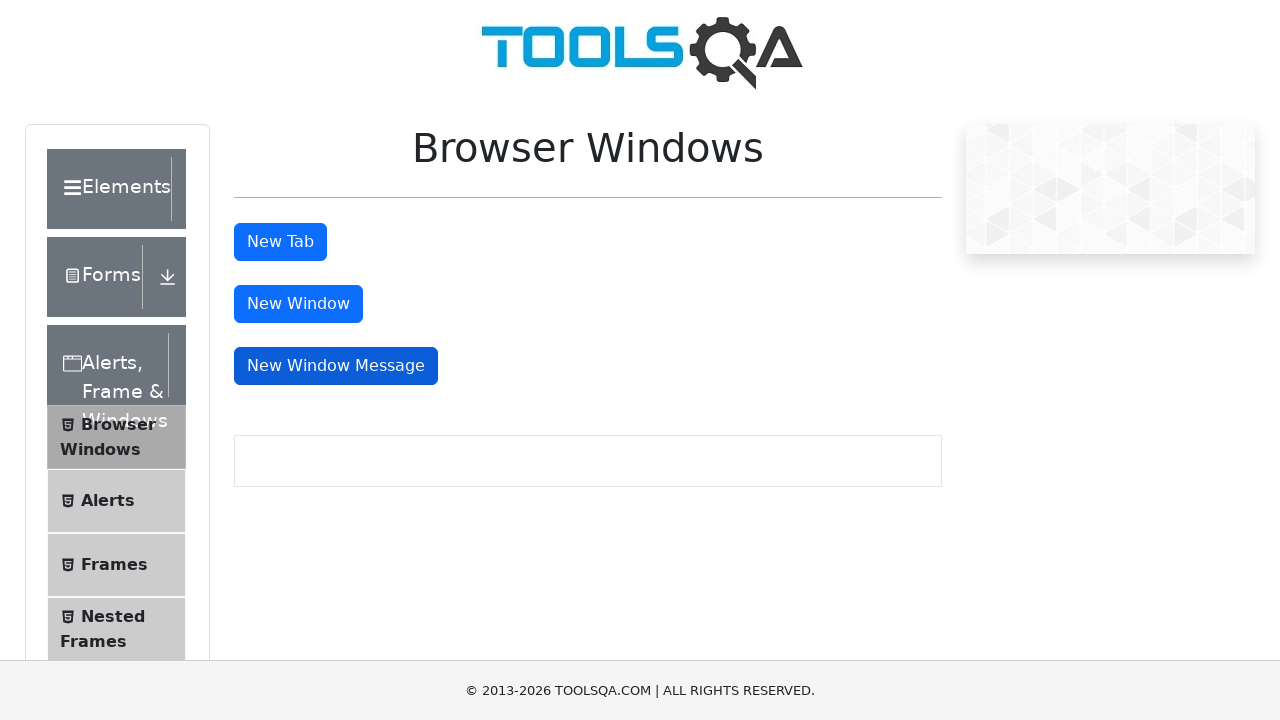

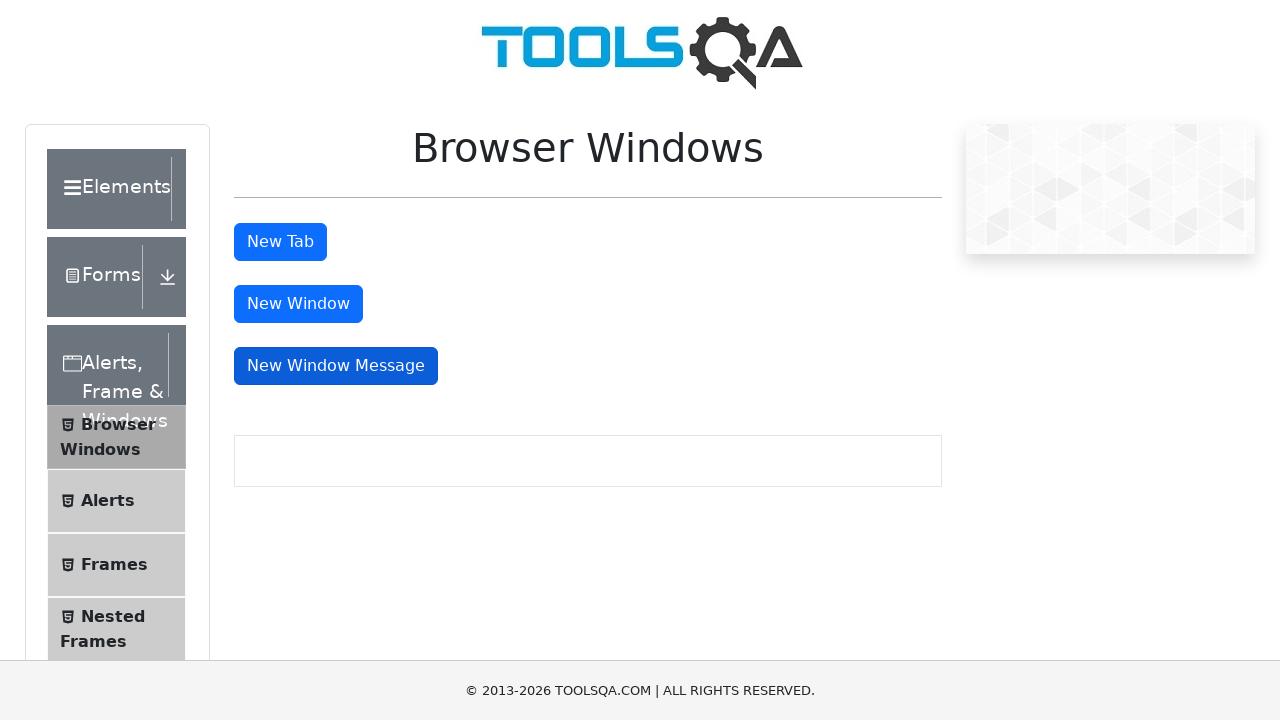